Navigates to AJIO website with Chrome browser configured with various options including headless mode and disabled notifications

Starting URL: https://www.ajio.com/

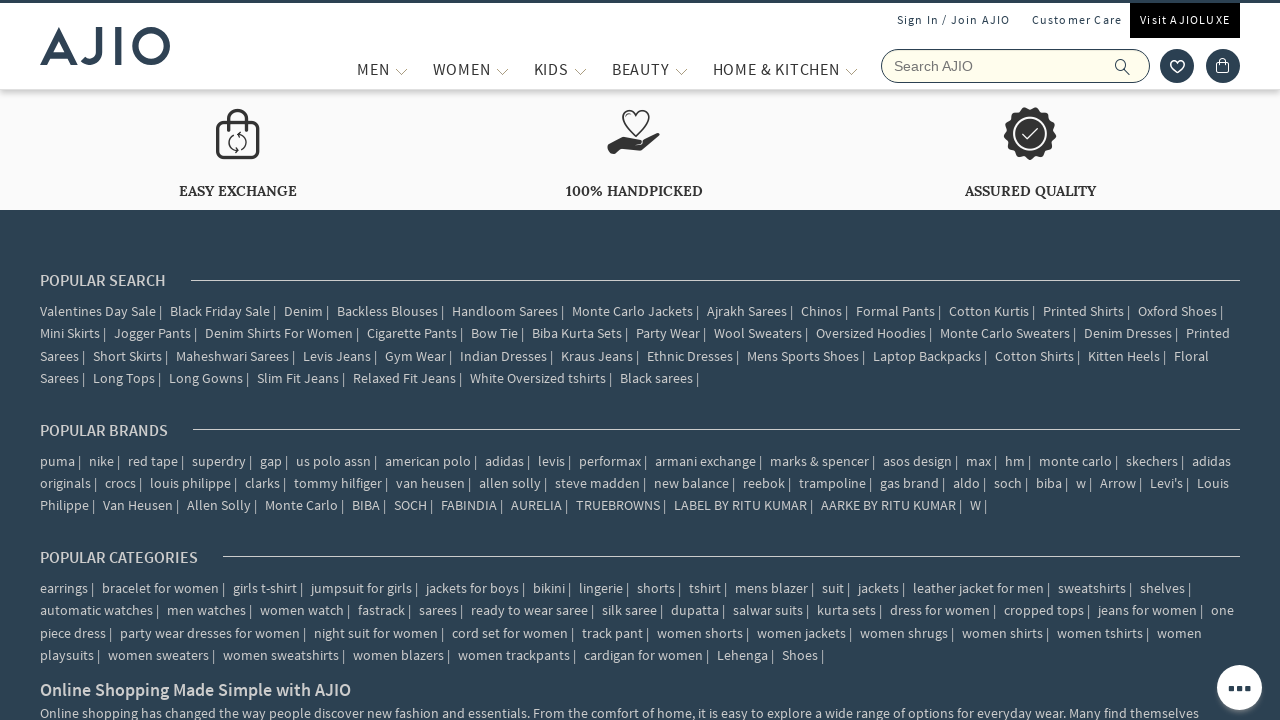

AJIO website loaded with DOM content ready
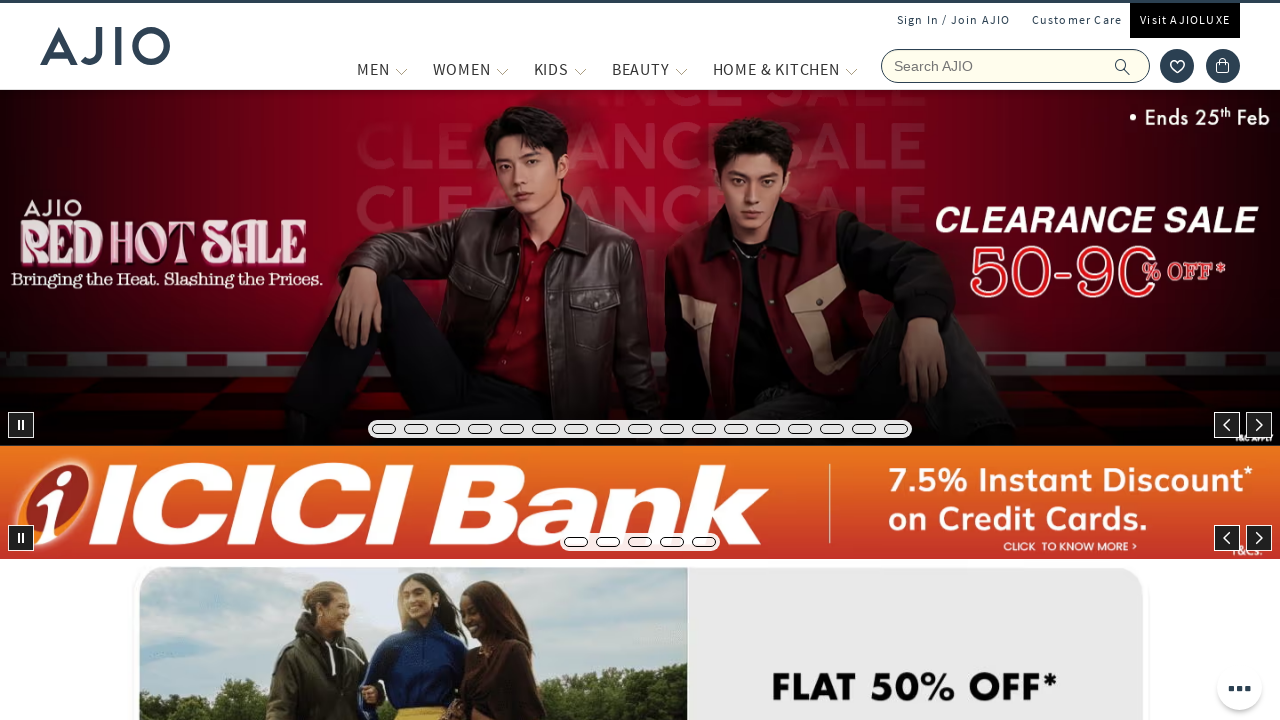

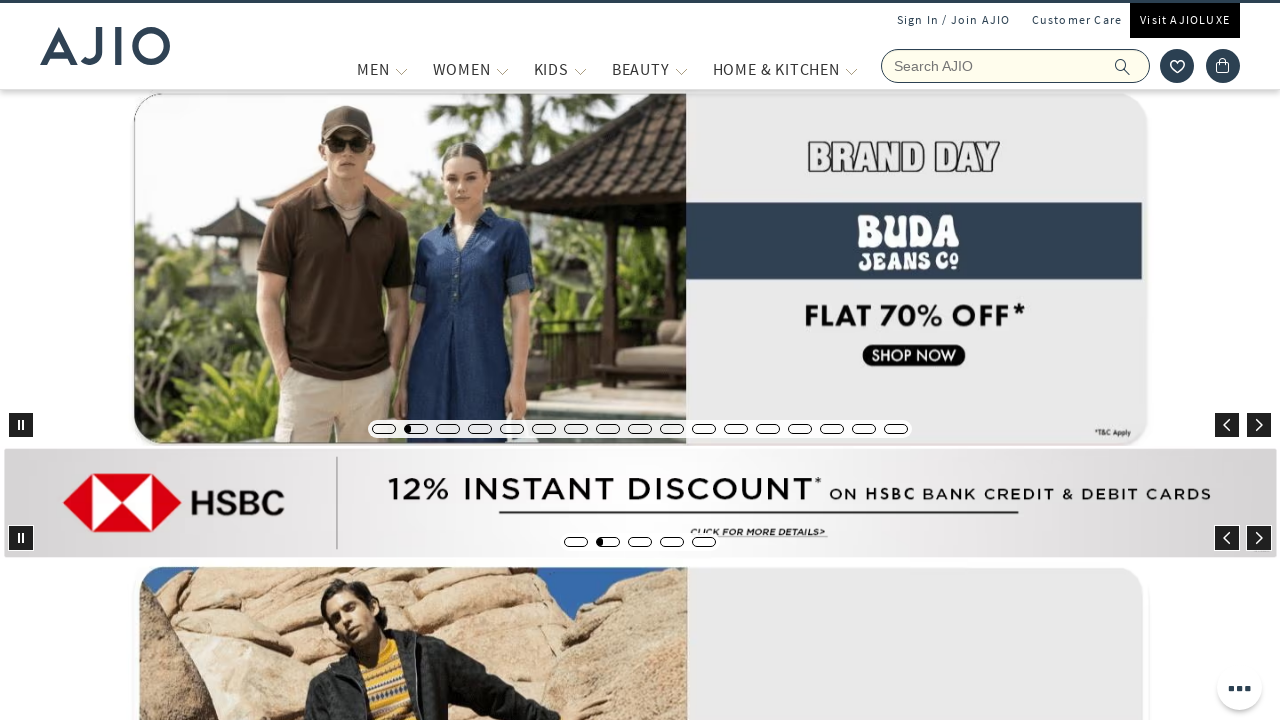